Tests dropdown selection functionality by selecting an option from a dropdown menu using visible text

Starting URL: http://the-internet.herokuapp.com/dropdown

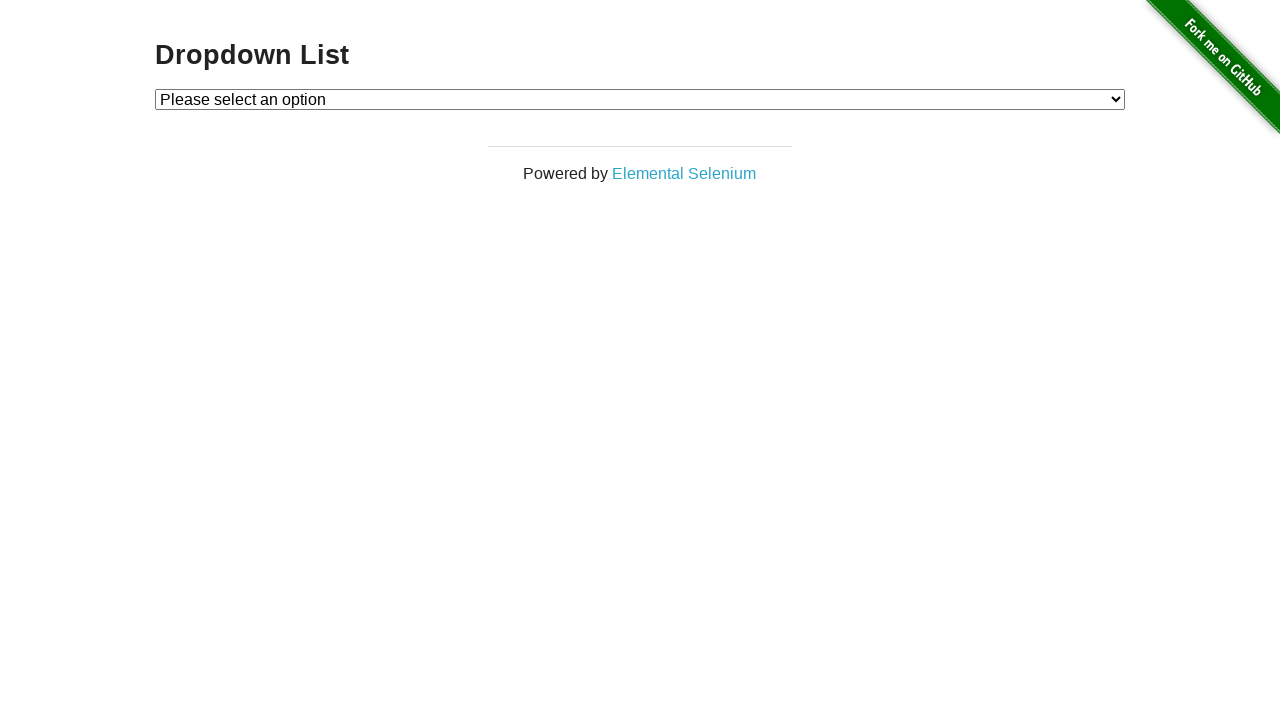

Selected 'Option 1' from the dropdown menu on #dropdown
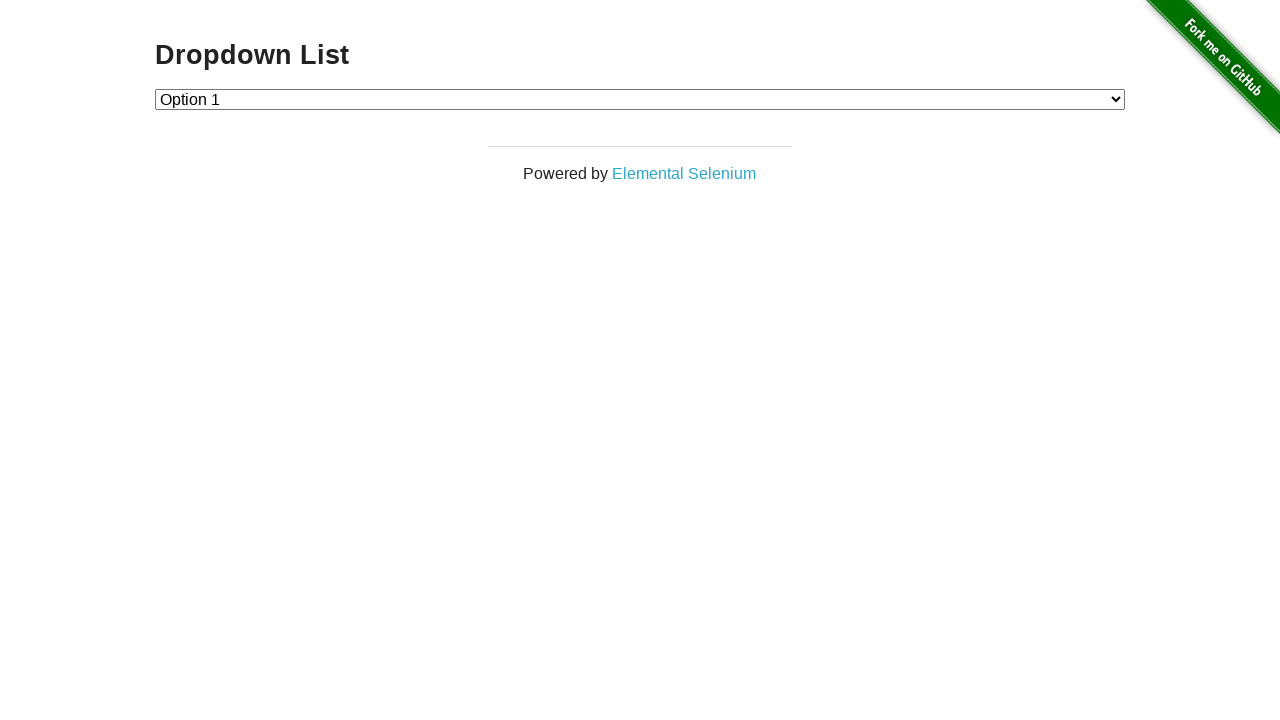

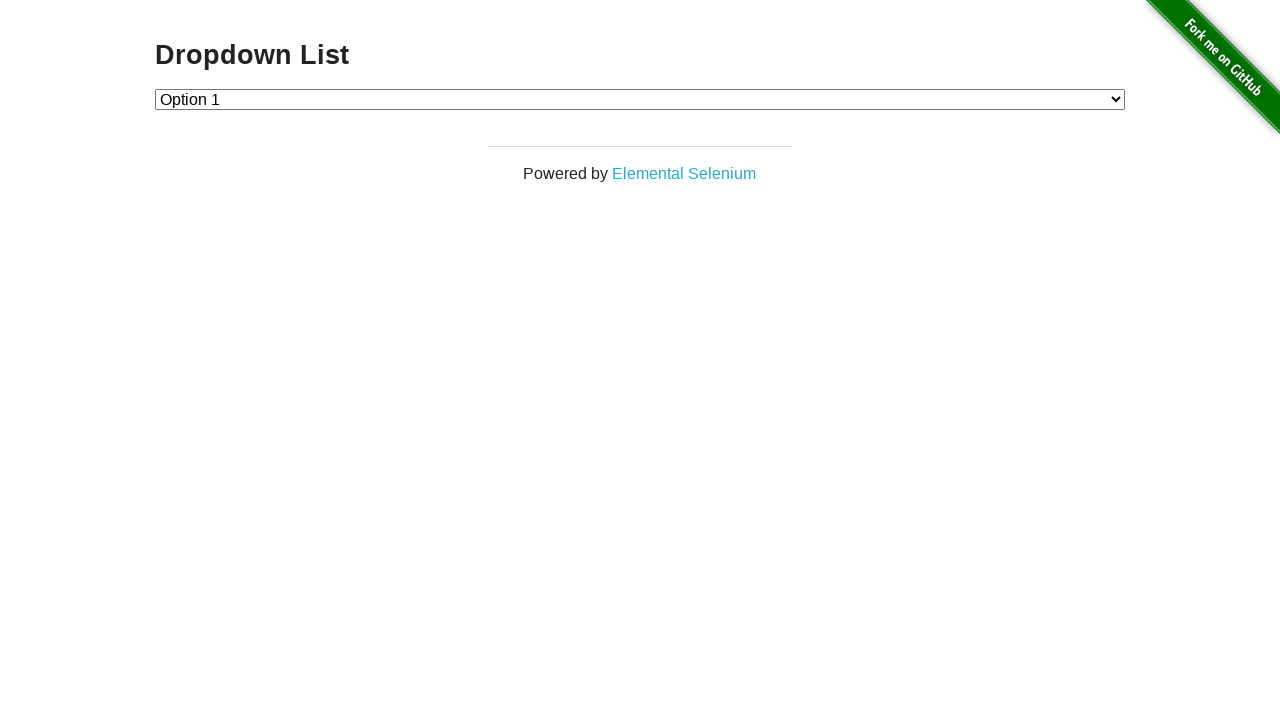